Tests TodoMVC app by creating a todo item, toggling it as complete, and then deleting it using built-in locators

Starting URL: https://demo.playwright.dev/todomvc/#/

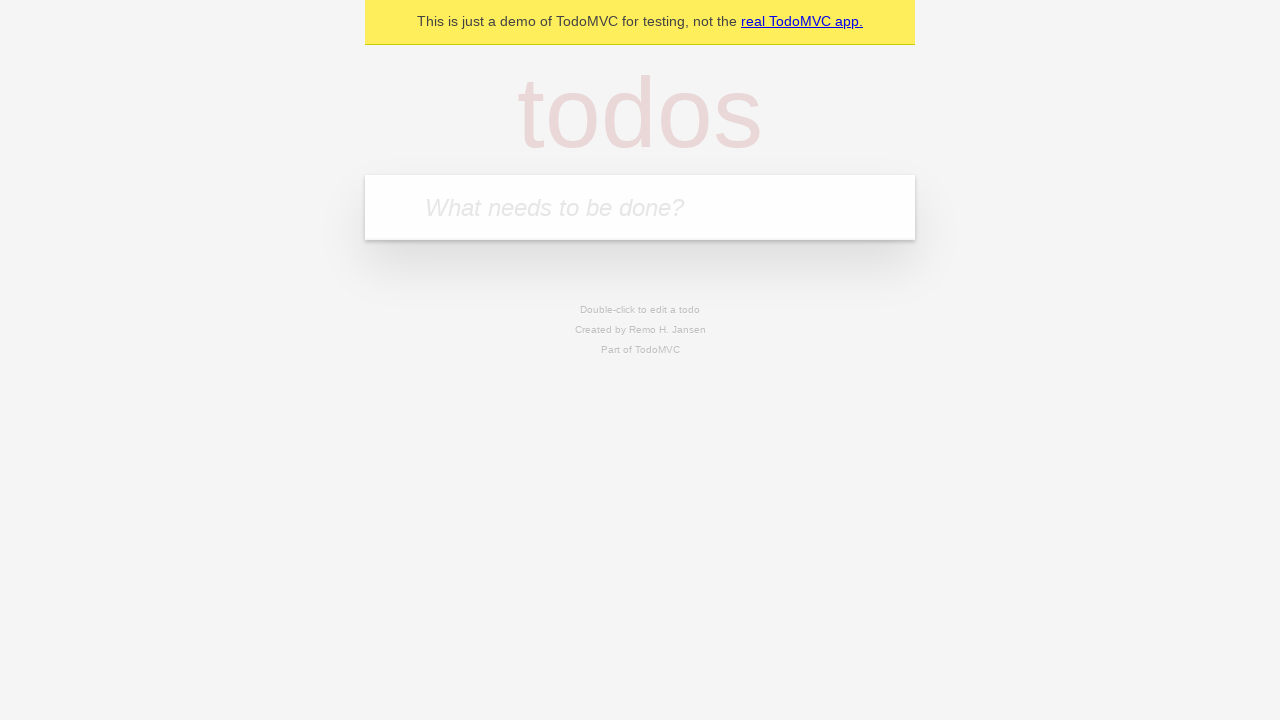

Filled todo input with 'Todo 1' on internal:attr=[placeholder="What needs to be done?"i]
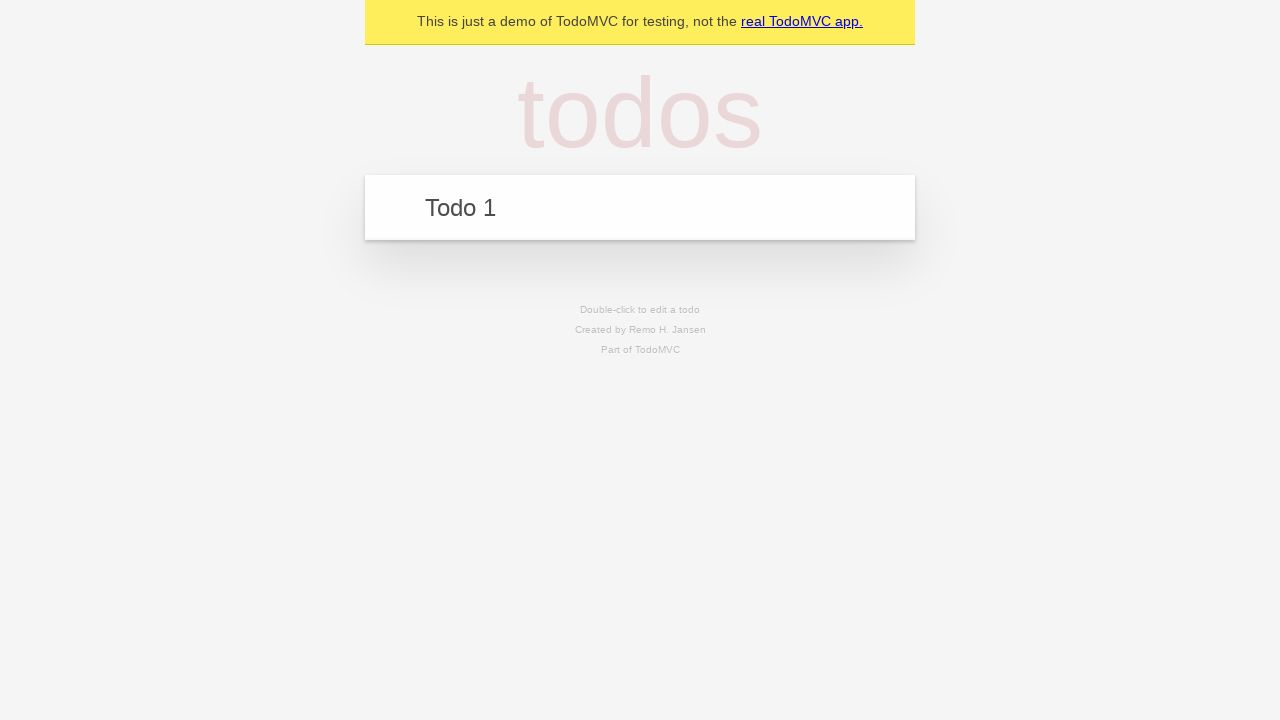

Pressed Enter to create the todo item on internal:attr=[placeholder="What needs to be done?"i]
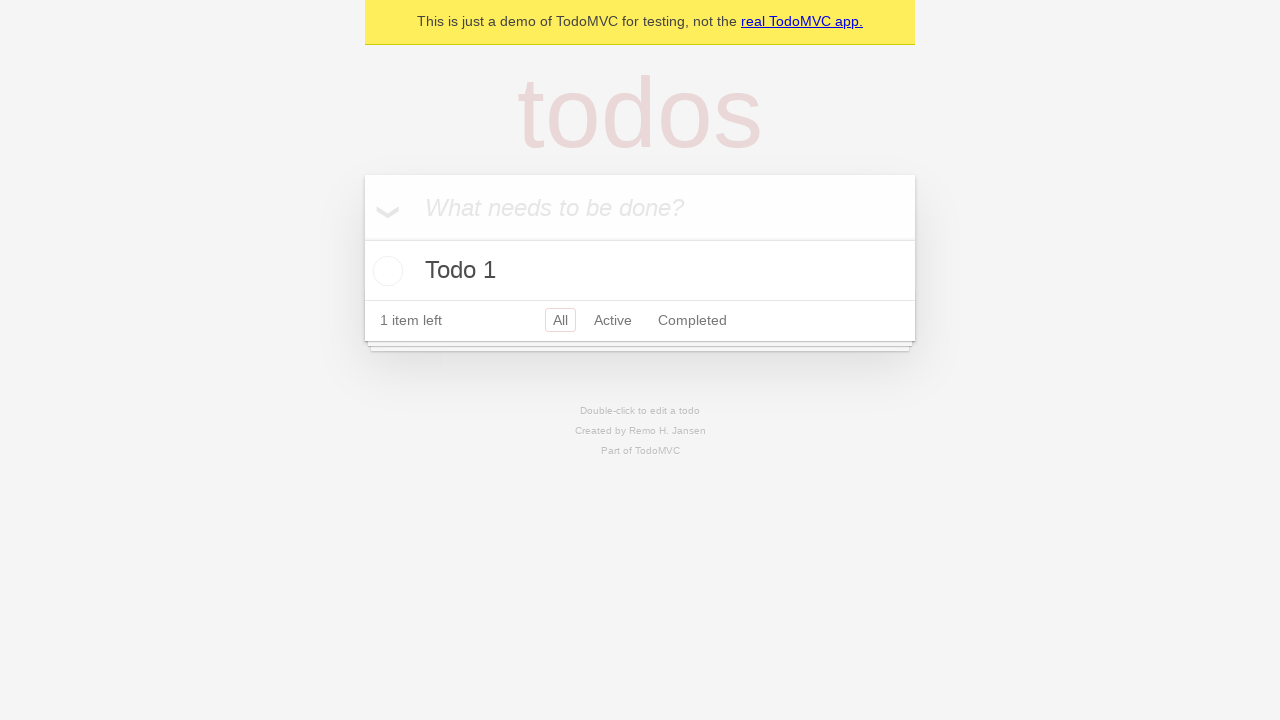

Toggled todo item as complete at (385, 271) on internal:label="Toggle Todo"i
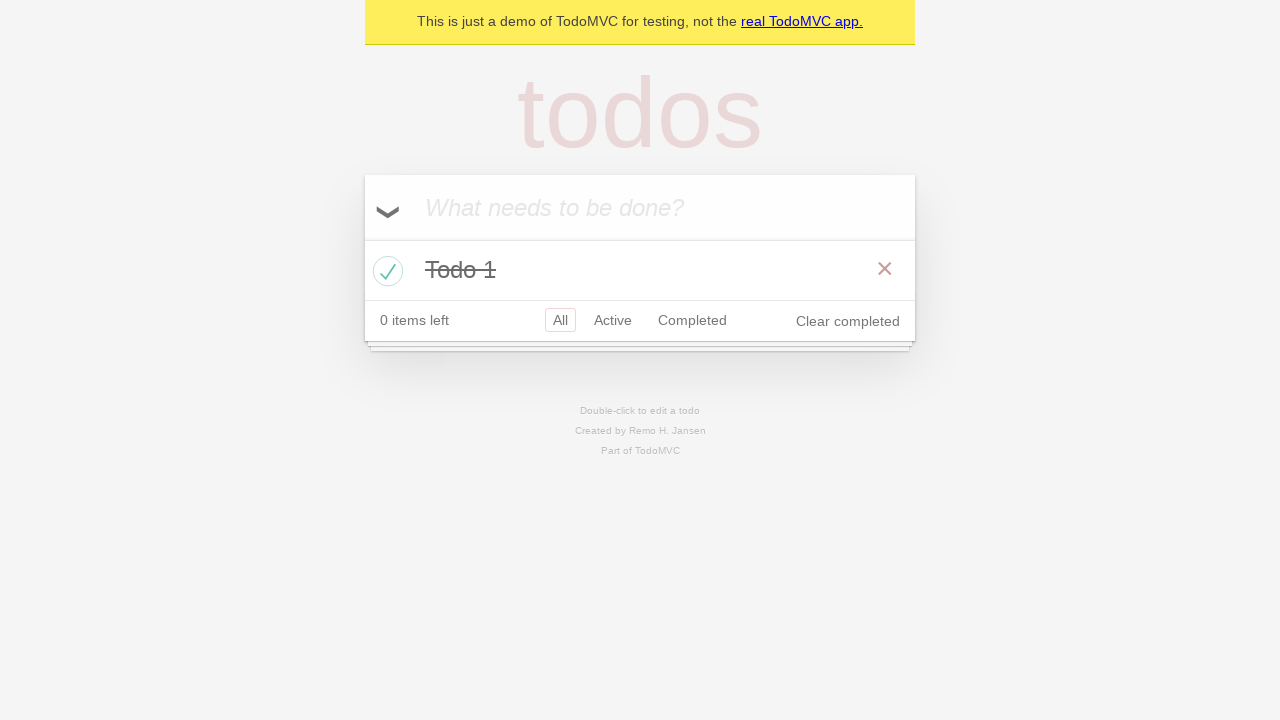

Clicked delete button to remove the todo item at (885, 269) on internal:label="Delete"i
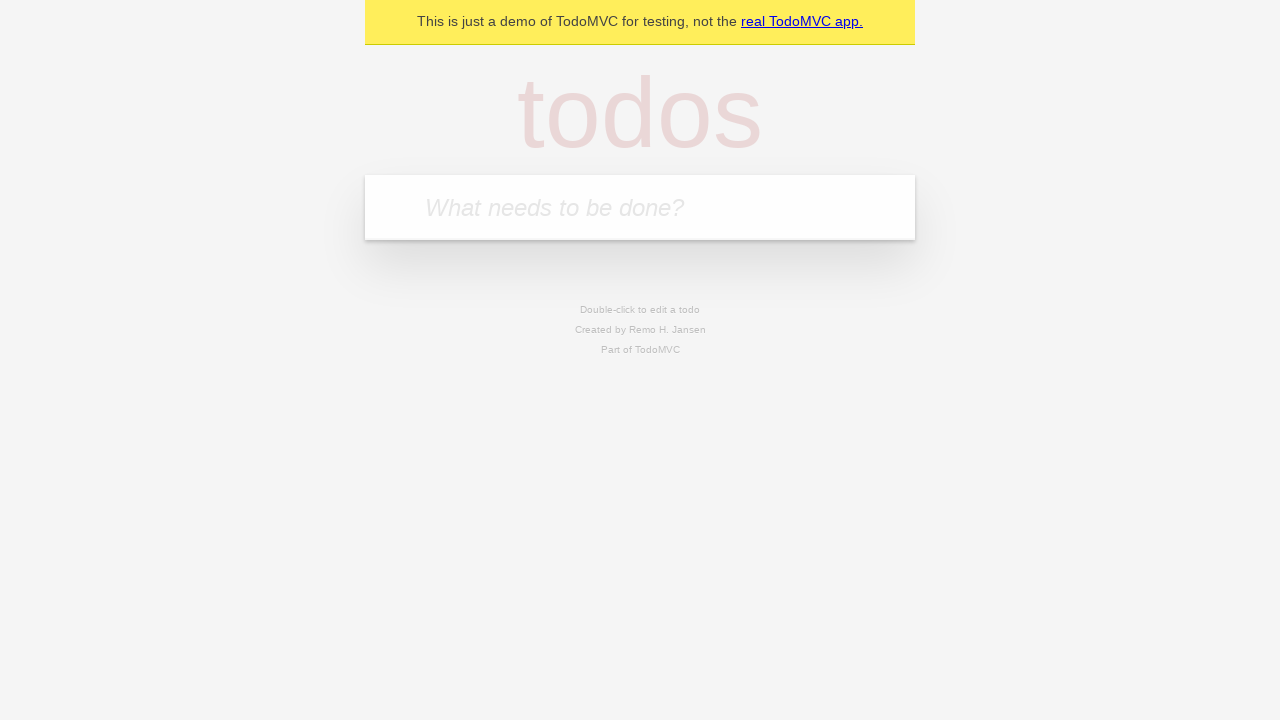

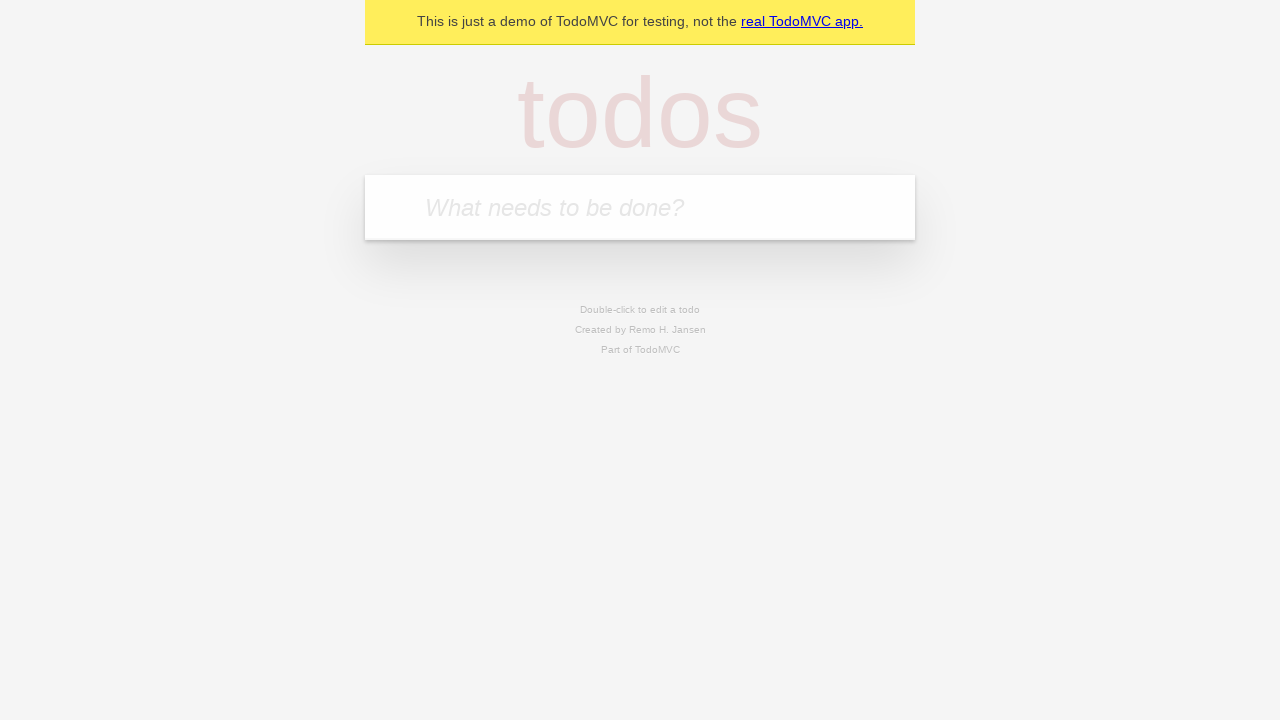